Navigates to a file download page and verifies that a download link for a text file is present and has a valid href attribute.

Starting URL: http://the-internet.herokuapp.com/download

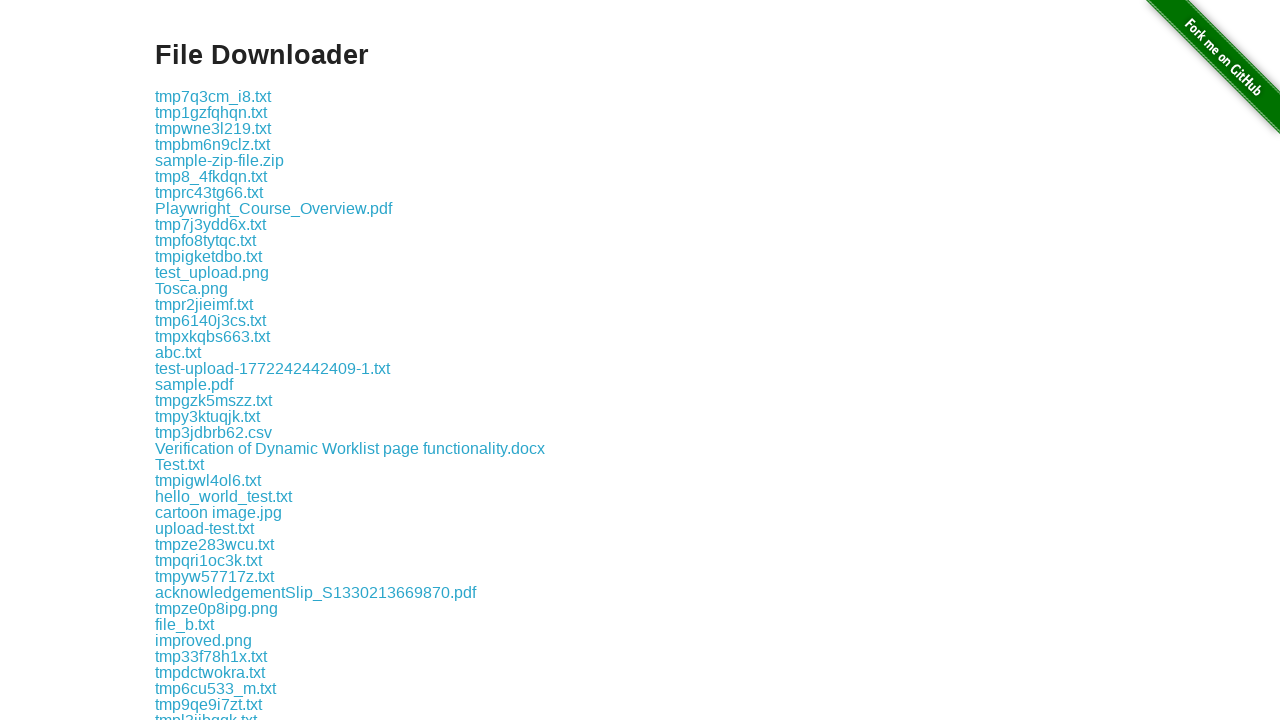

Navigated to file download page
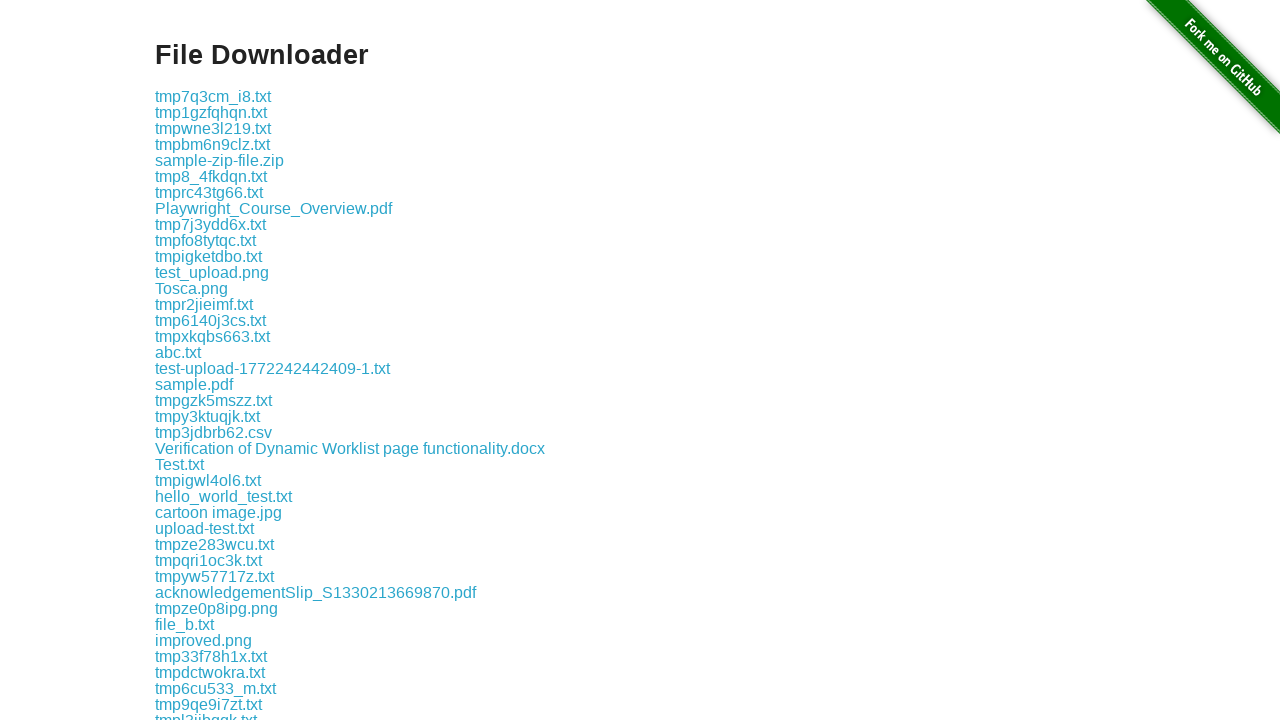

Download link became visible
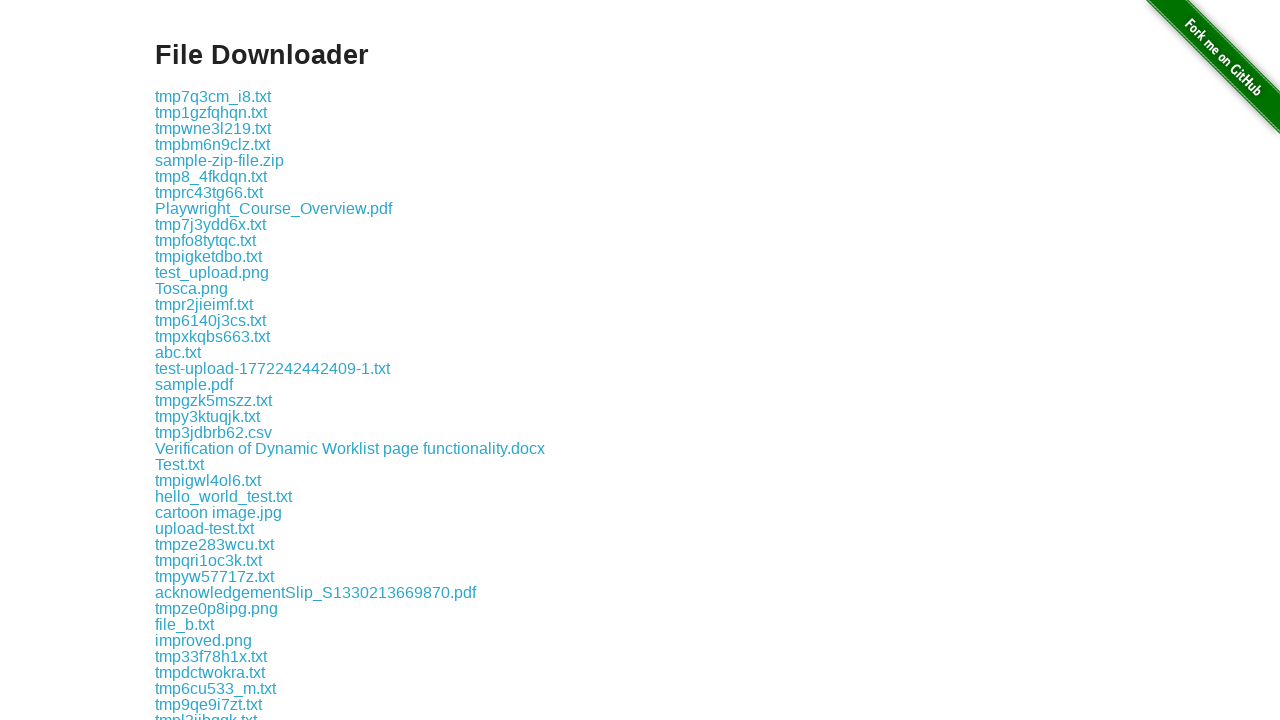

Retrieved href attribute from download link
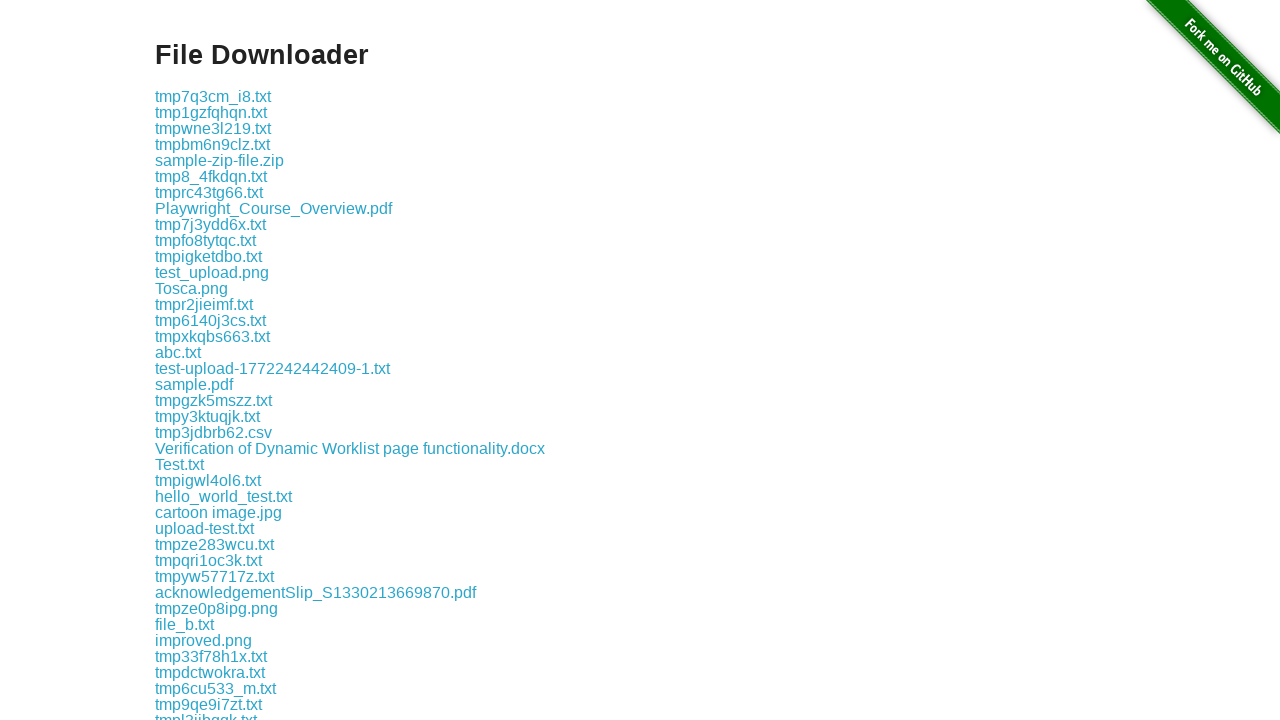

Verified download link has valid href attribute containing 'some-file.txt'
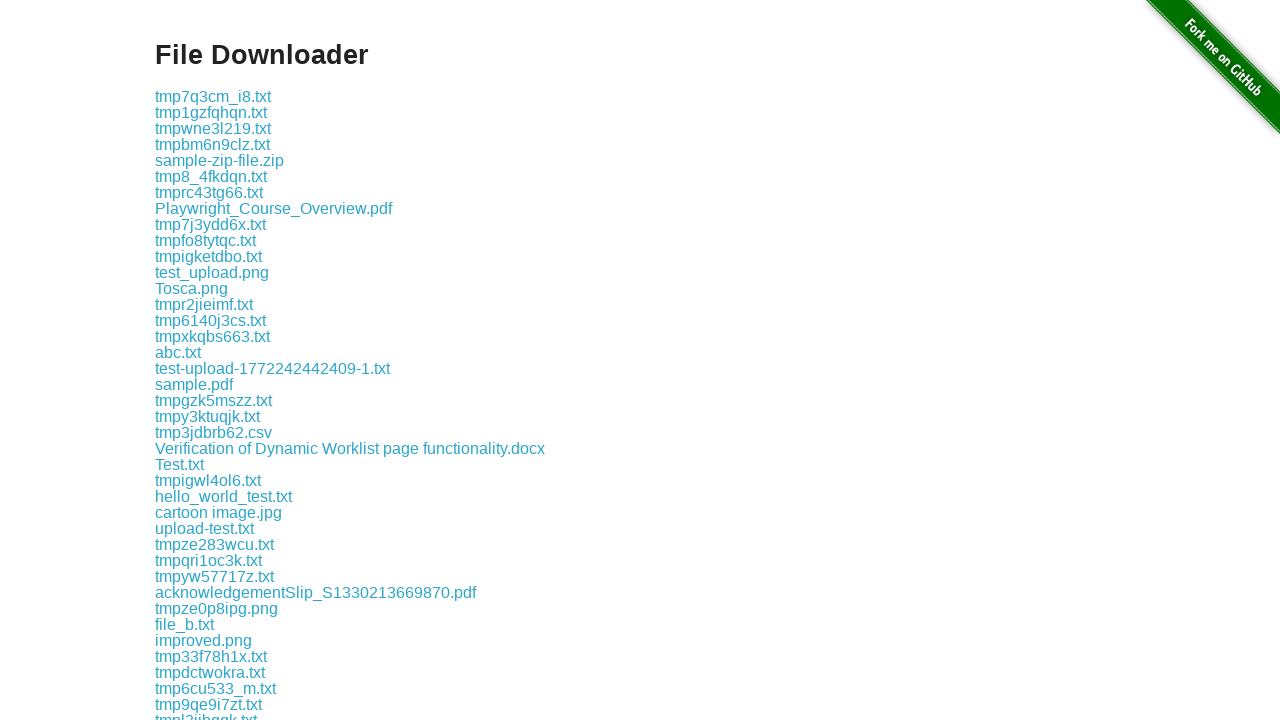

Clicked the download link at (198, 360) on a[href='download/some-file.txt']
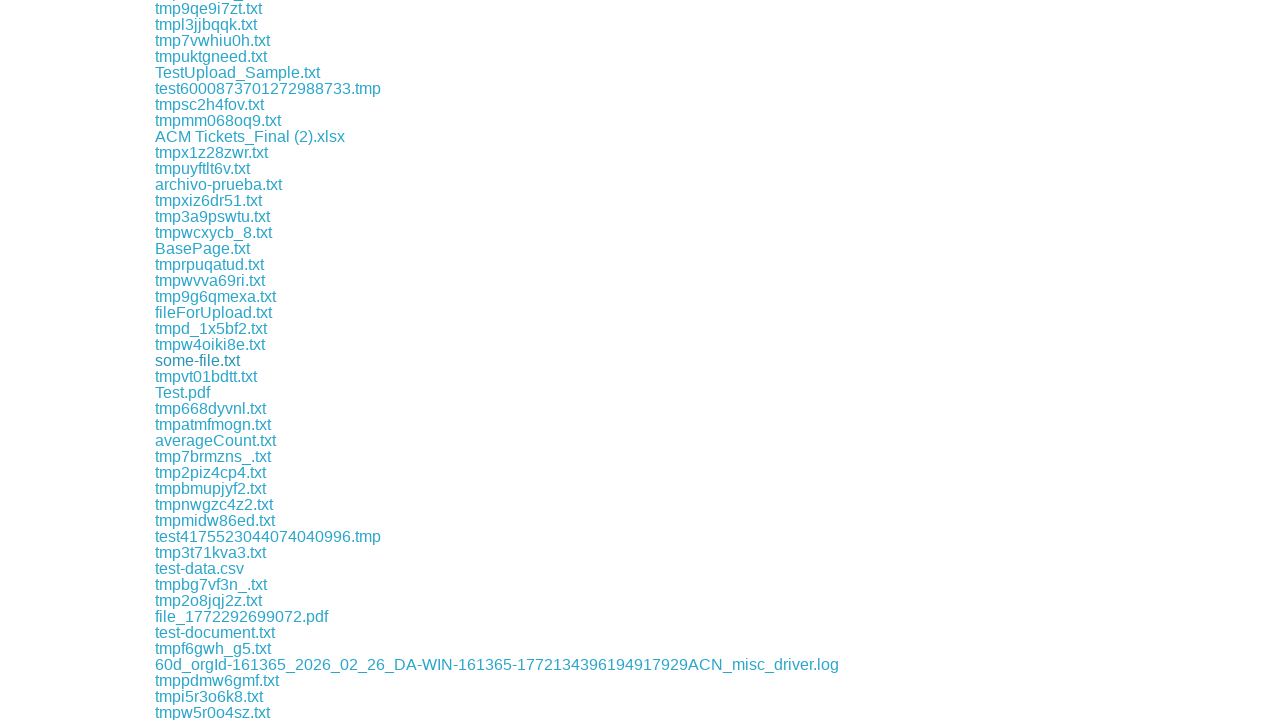

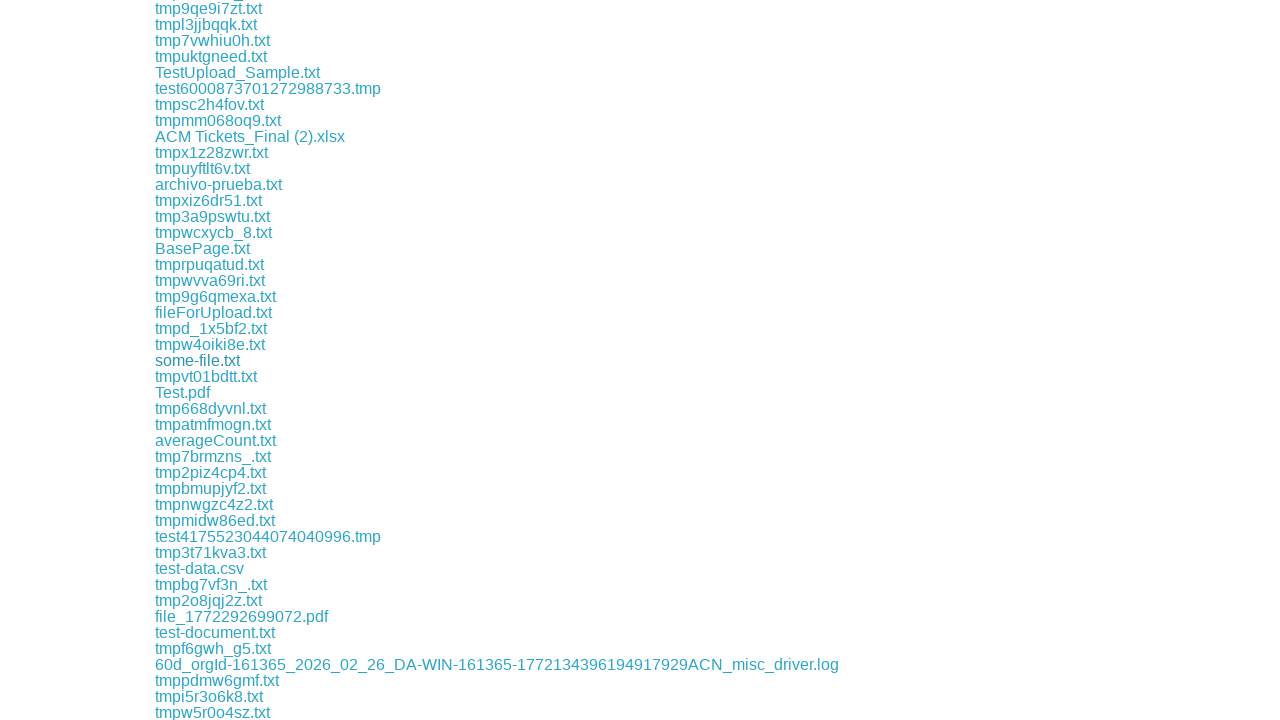